Visits the Laravel website and verifies the page title contains "Laravel".

Starting URL: https://laravel.com

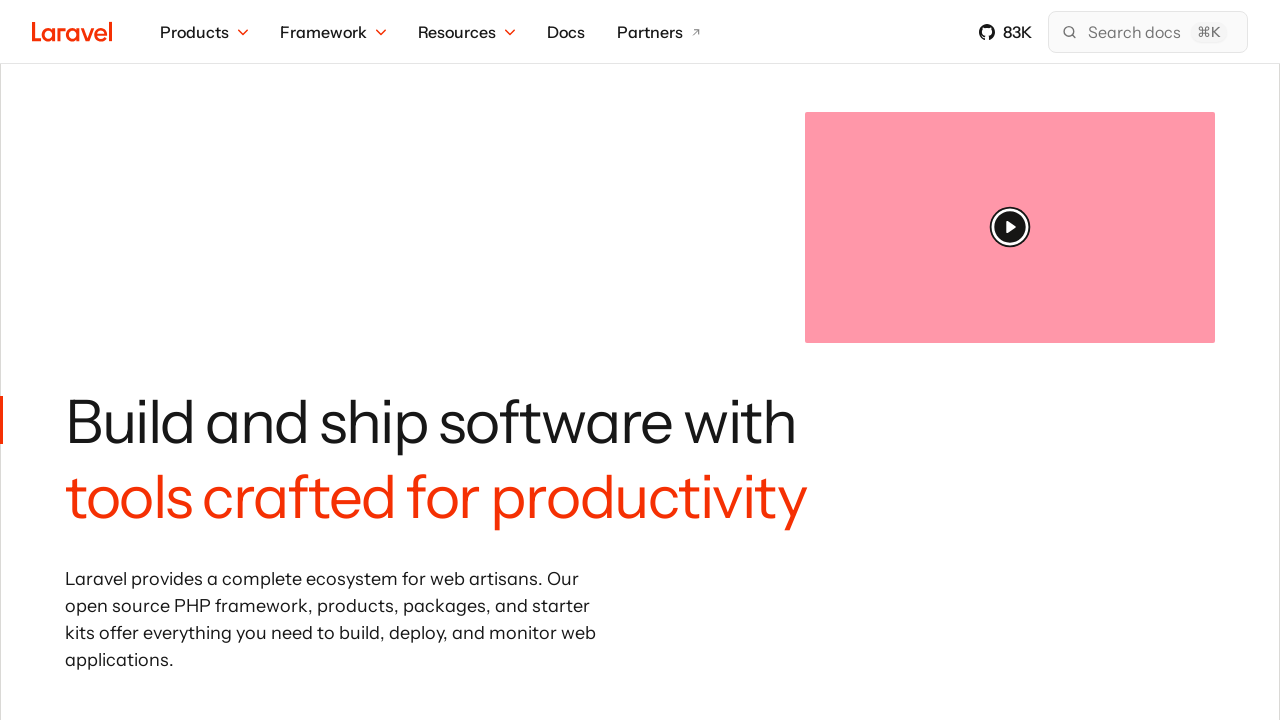

Navigated to Laravel website (https://laravel.com)
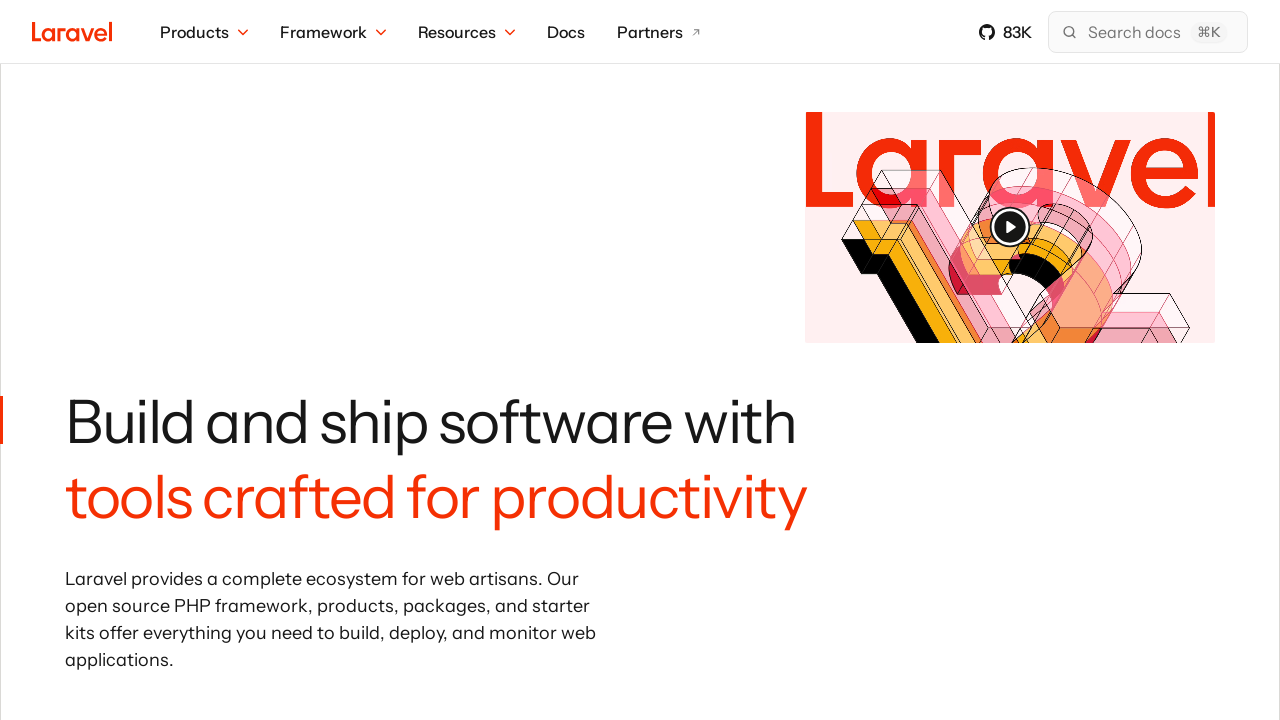

Verified page title contains 'Laravel'
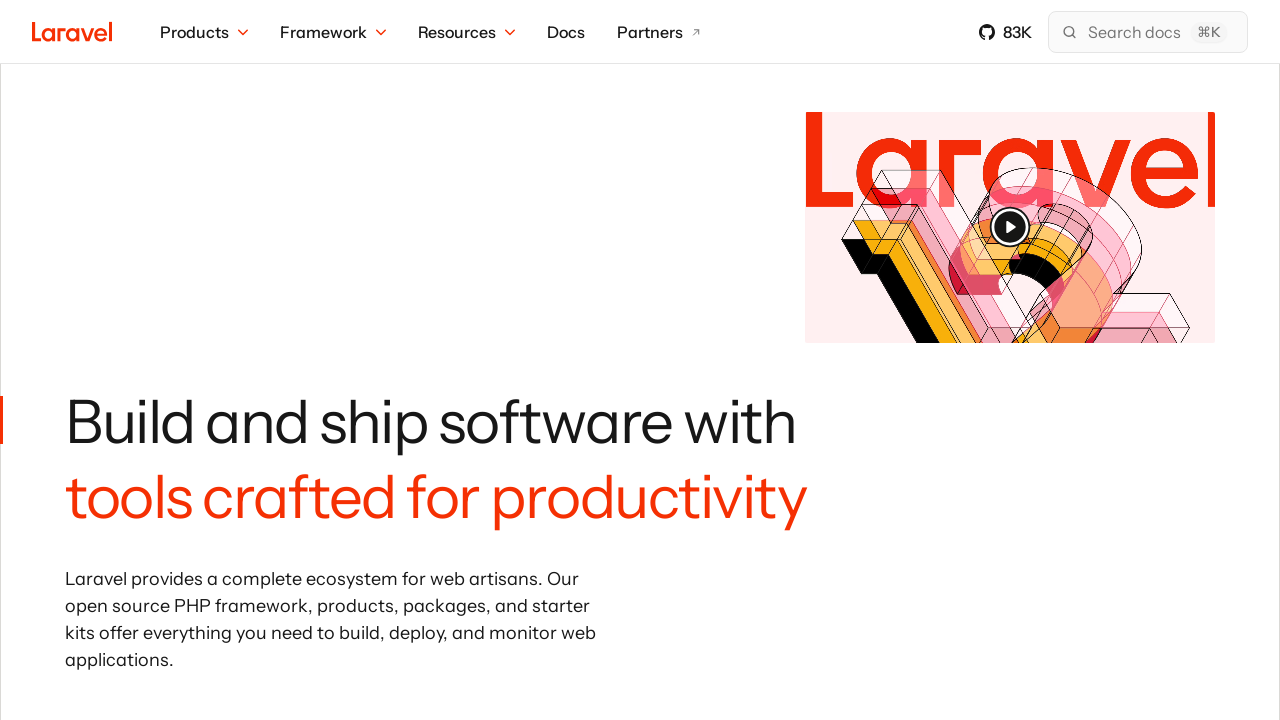

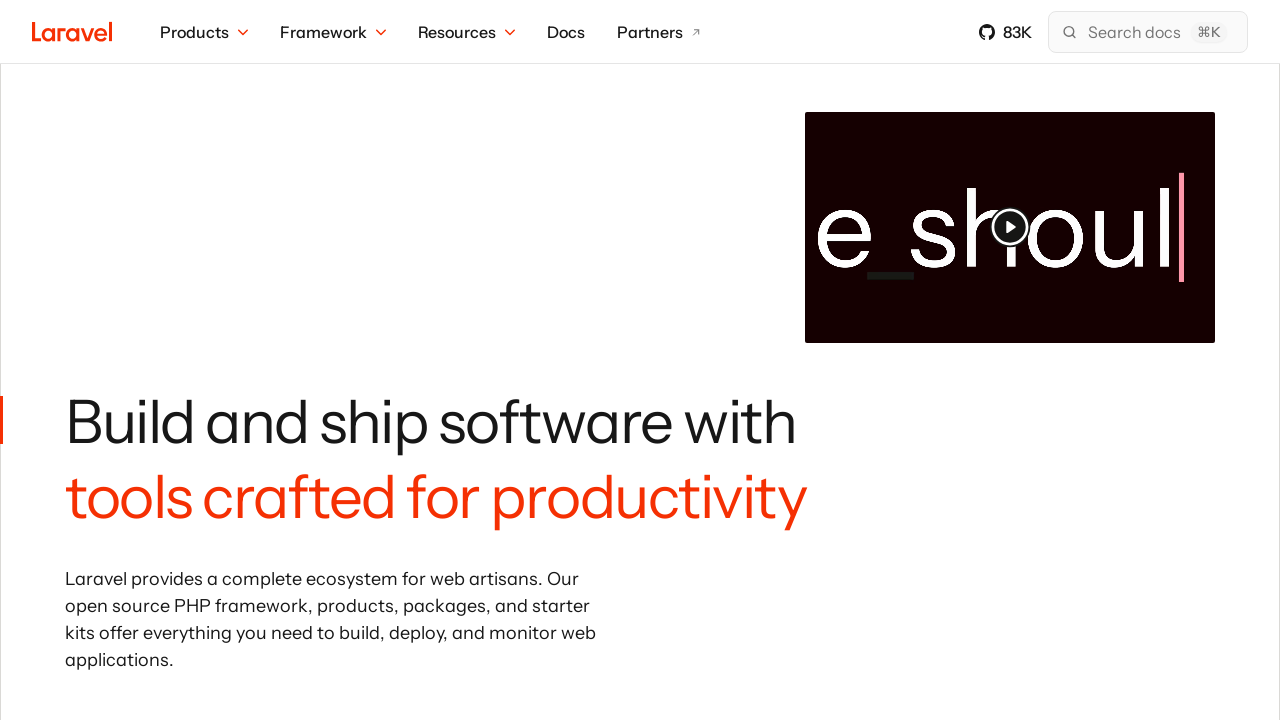